Tests dynamic loading behavior where an element is rendered after the loading bar completes, then verifies the "Hello World!" text appears.

Starting URL: http://the-internet.herokuapp.com/dynamic_loading/2

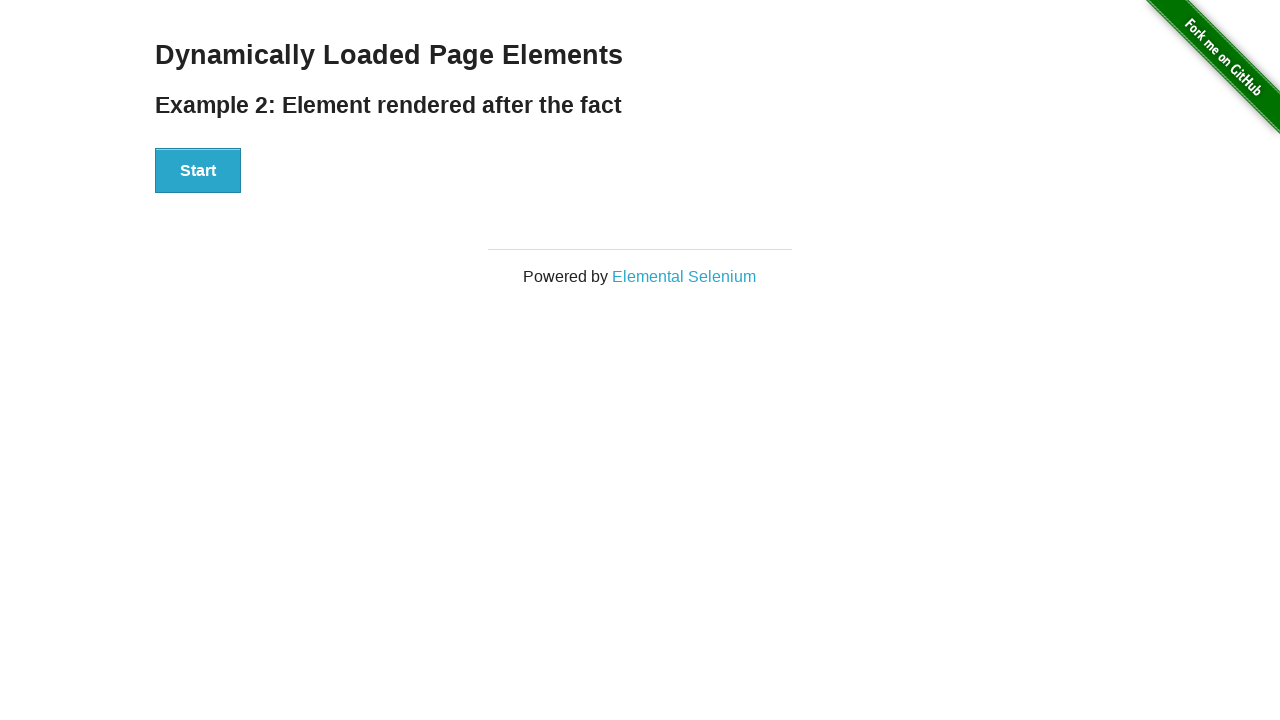

Clicked Start button to trigger dynamic loading at (198, 171) on #start button
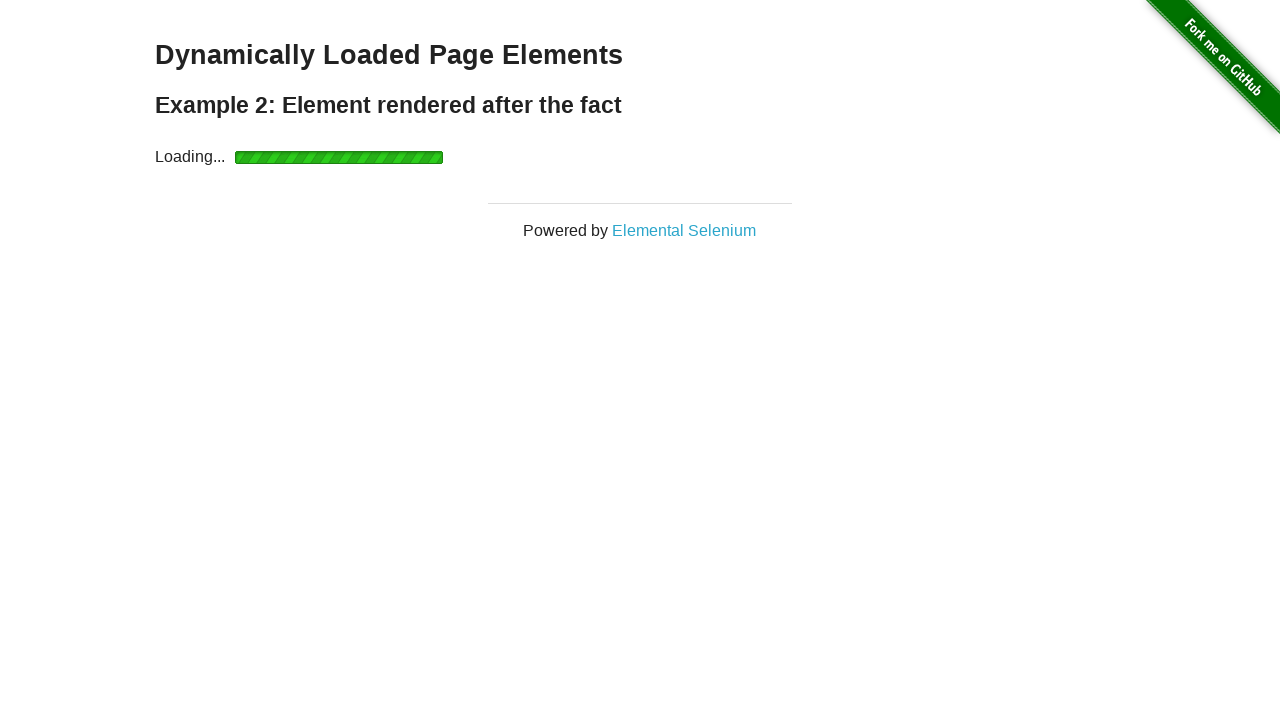

Waited for finish element to become visible after loading completes
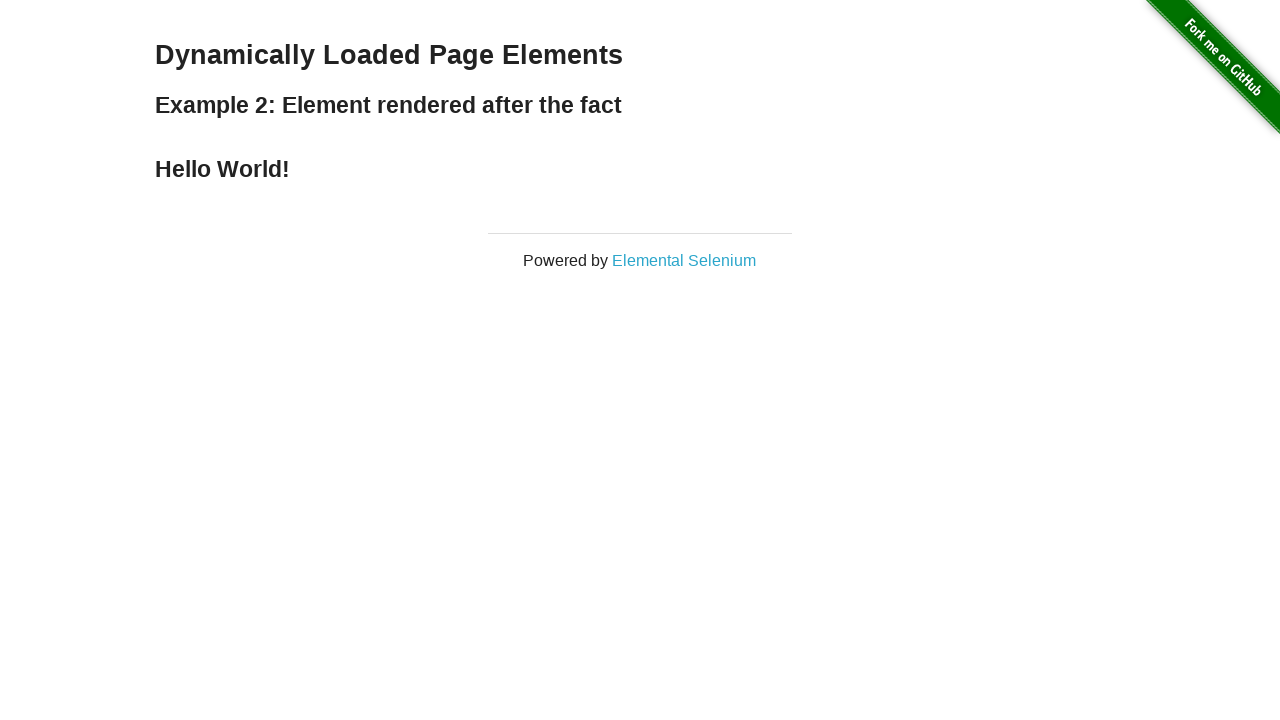

Verified 'Hello World!' text appears in finish element
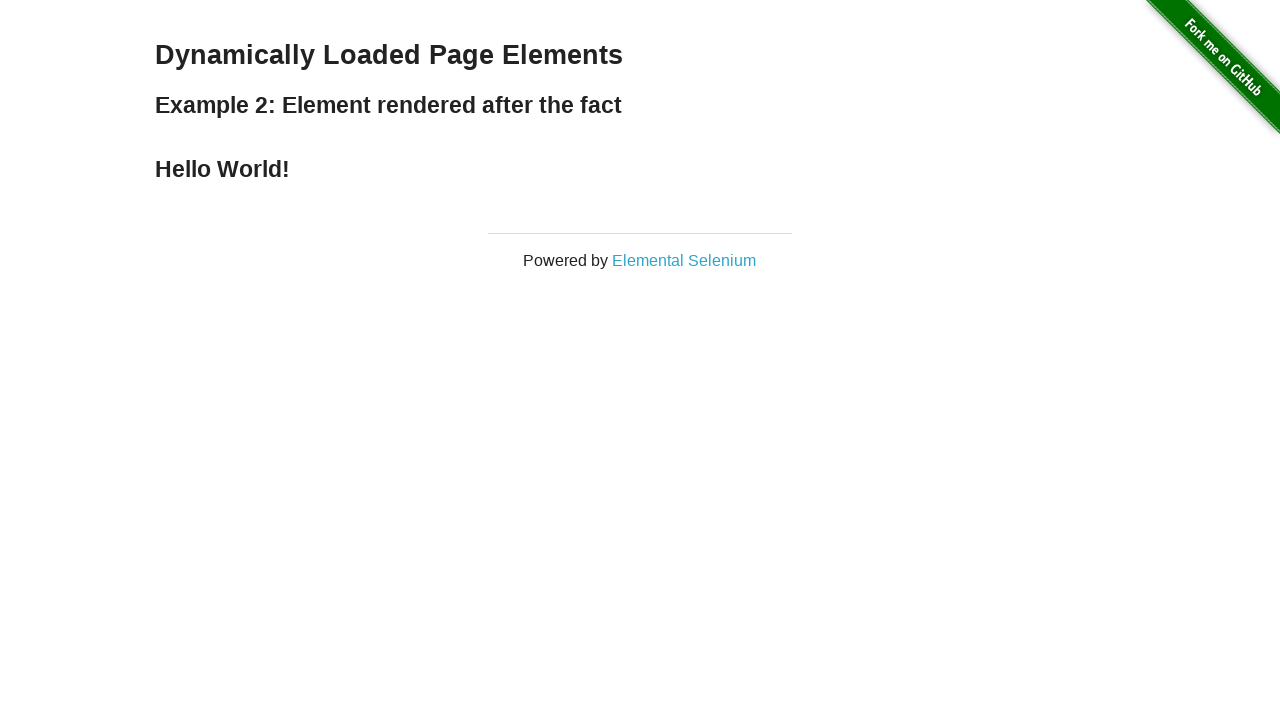

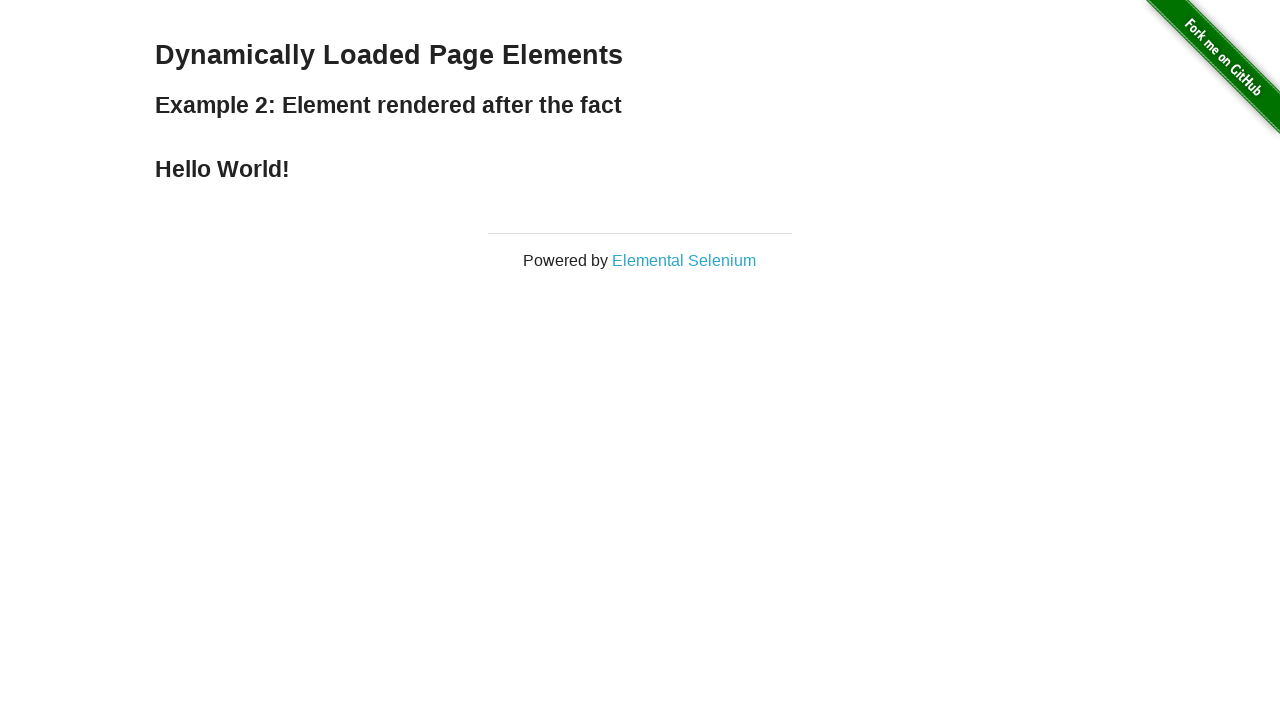